Tests single-select dropdown functionality by selecting options using visible text, value, and index methods, then verifies the selections

Starting URL: https://automationfc.github.io/basic-form/index.html

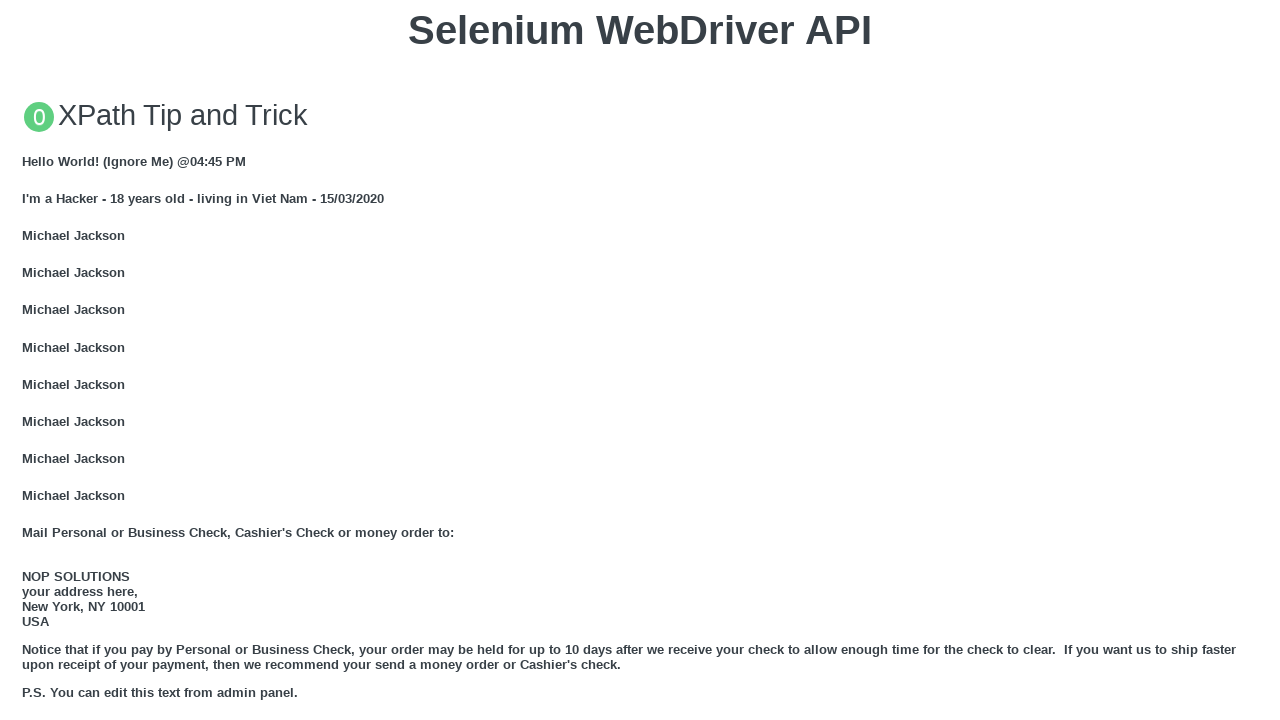

Clicked on job1 dropdown to open it at (640, 360) on #job1
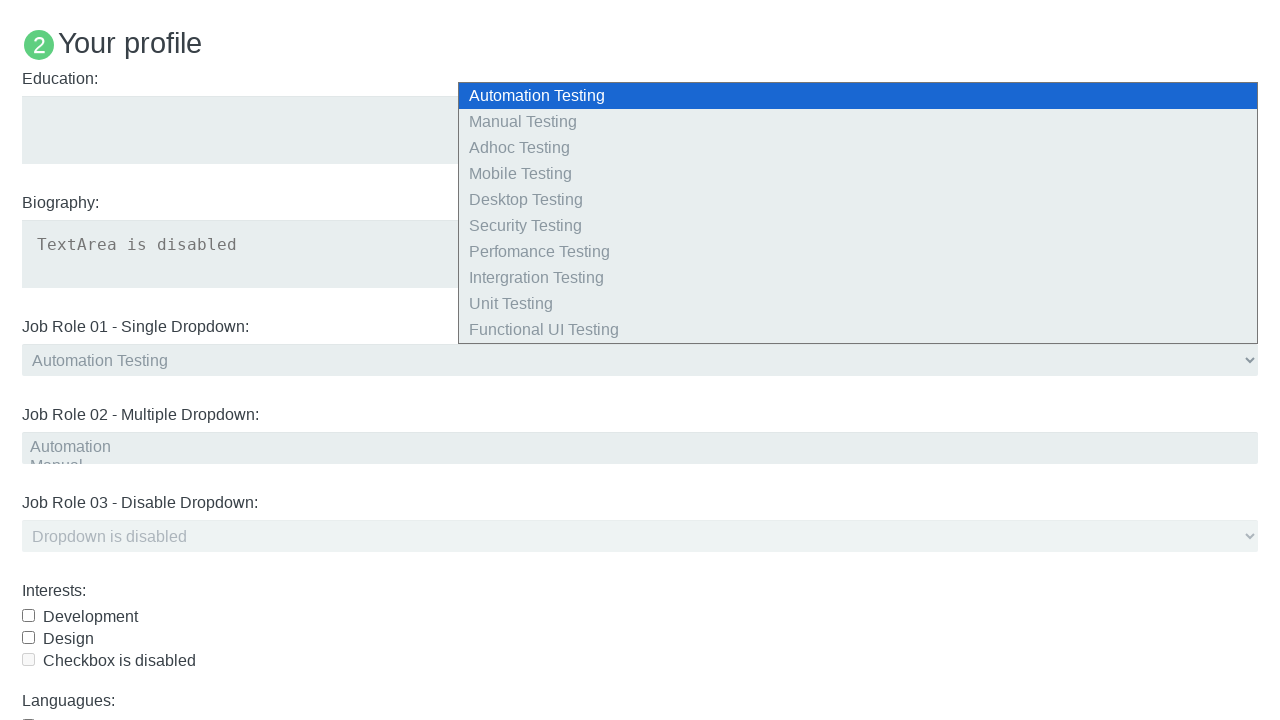

Selected 'Adhoc Testing' from job1 dropdown by visible text on #job1
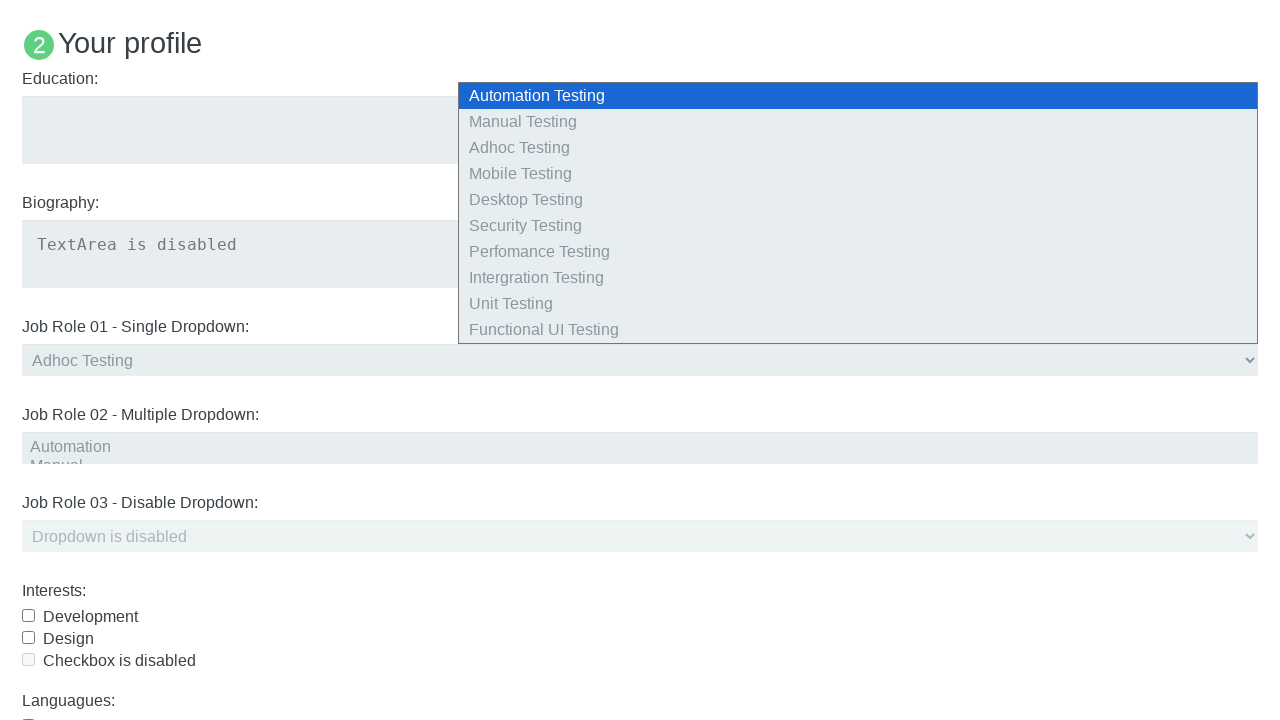

Waited 2 seconds for selection to be applied
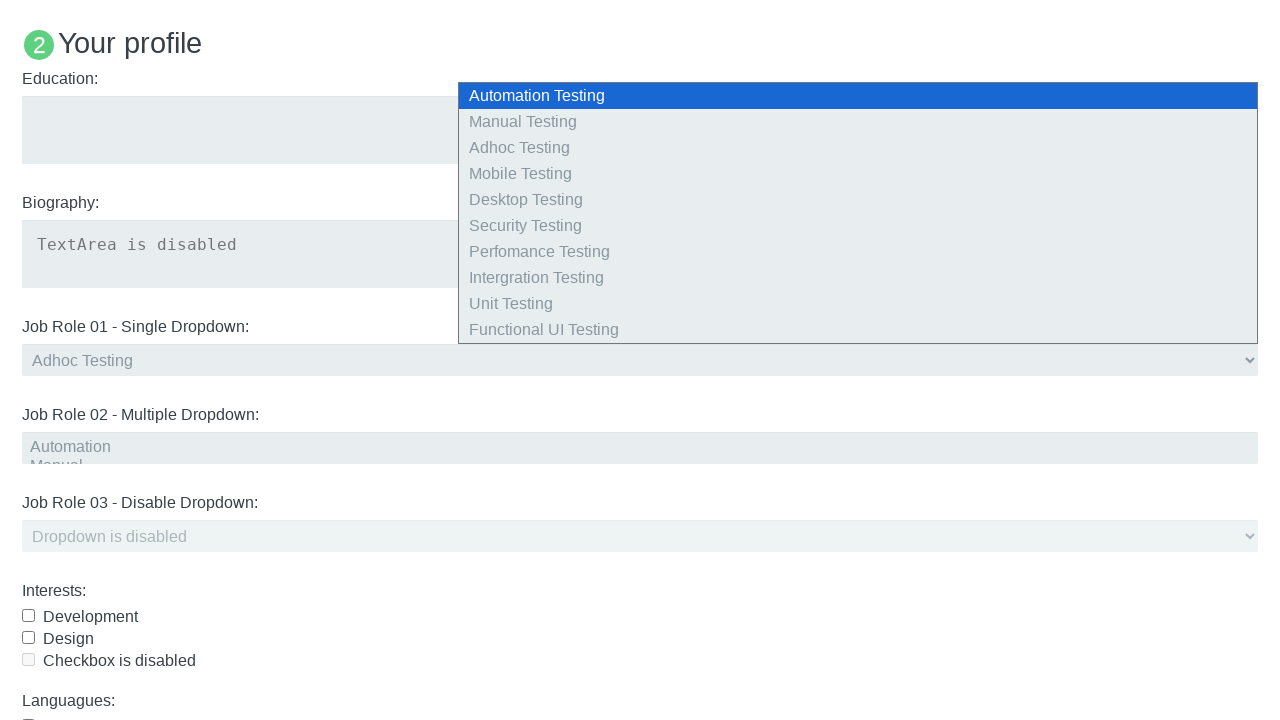

Selected 'mobile' option from job1 dropdown by value on #job1
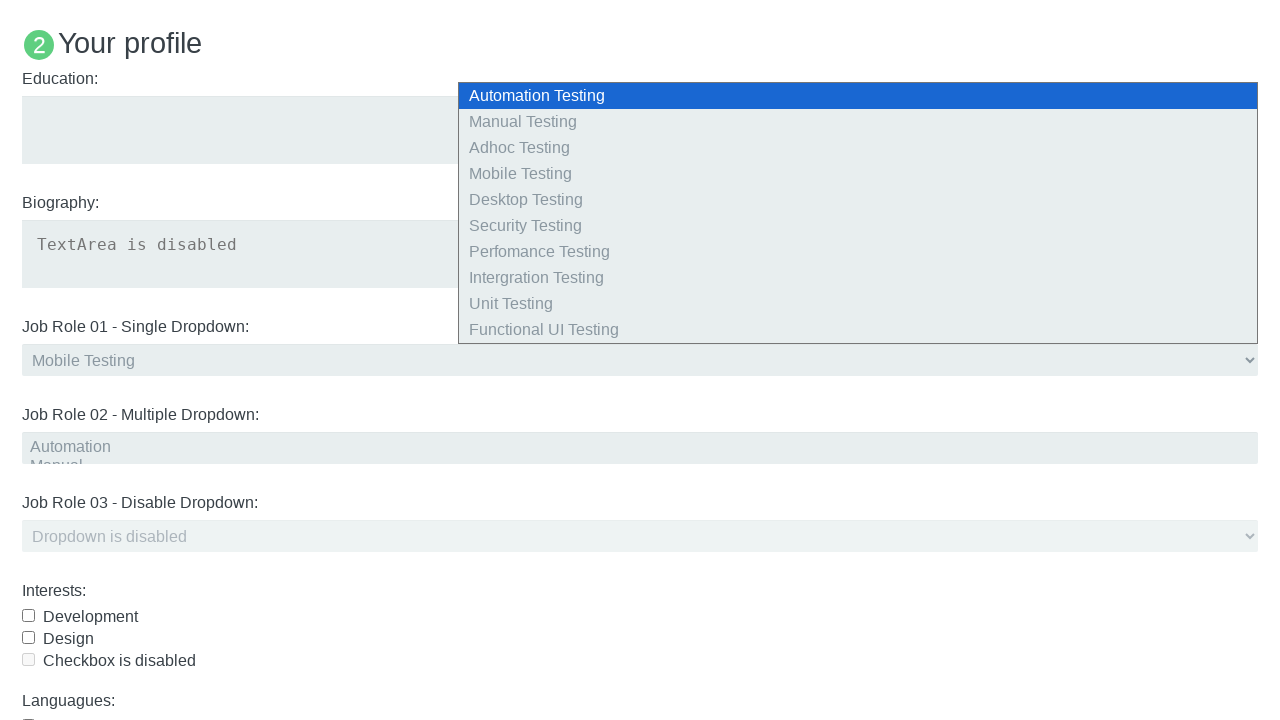

Waited 2 seconds for selection to be applied
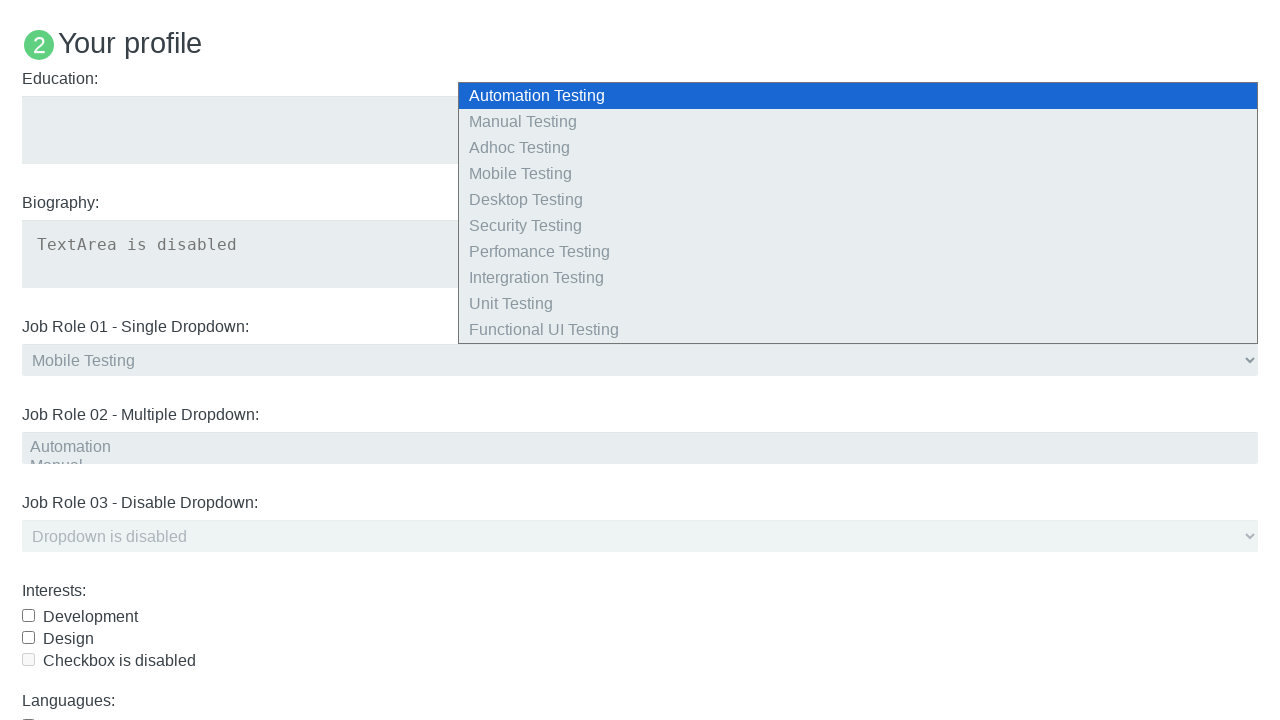

Selected 9th option (Functional UI Testing) from job1 dropdown by index on #job1
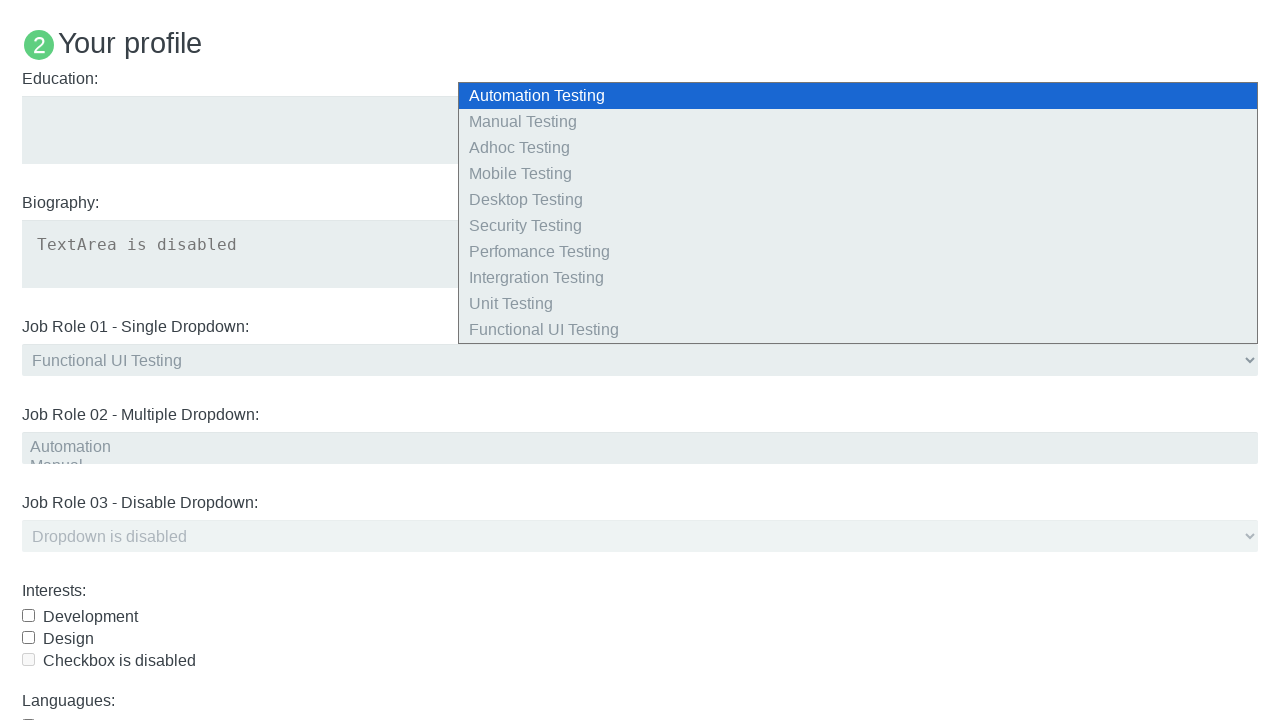

Waited 2 seconds for final selection to be applied
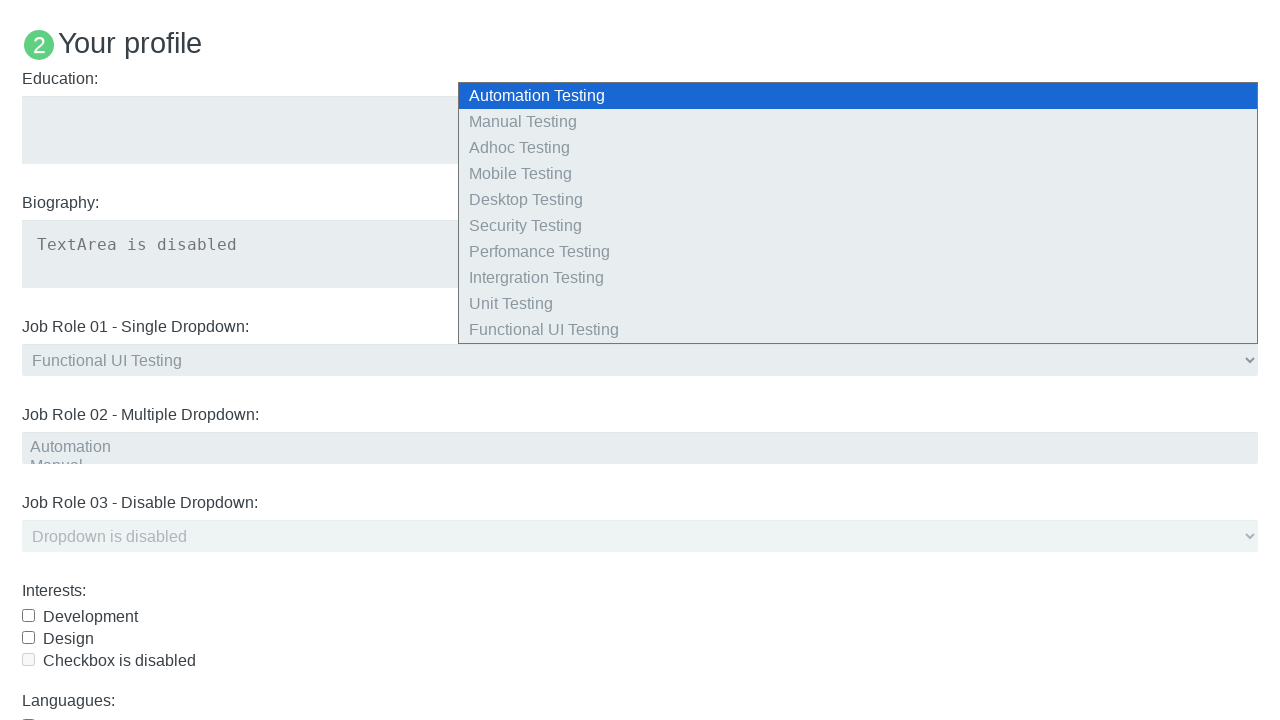

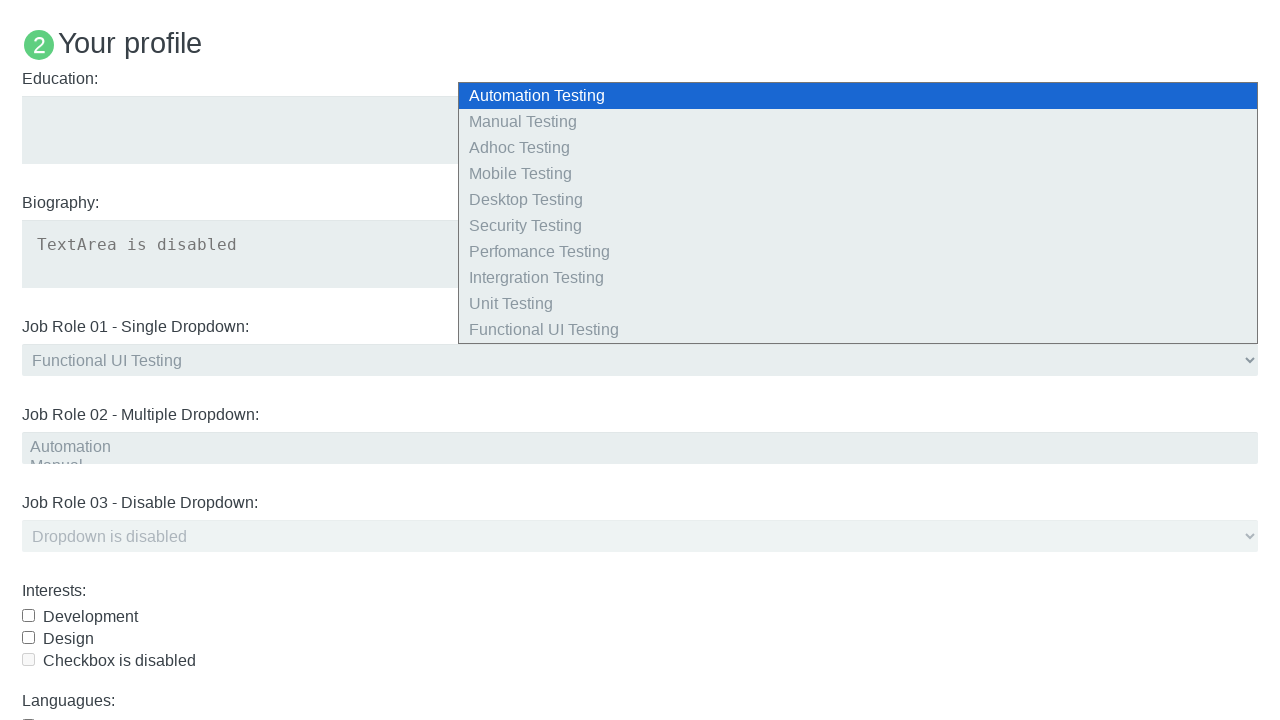